Clicks the Info notification button and verifies the notification message appears with the correct text.

Starting URL: https://test-with-me-app.vercel.app/learning/web-elements/components/notification

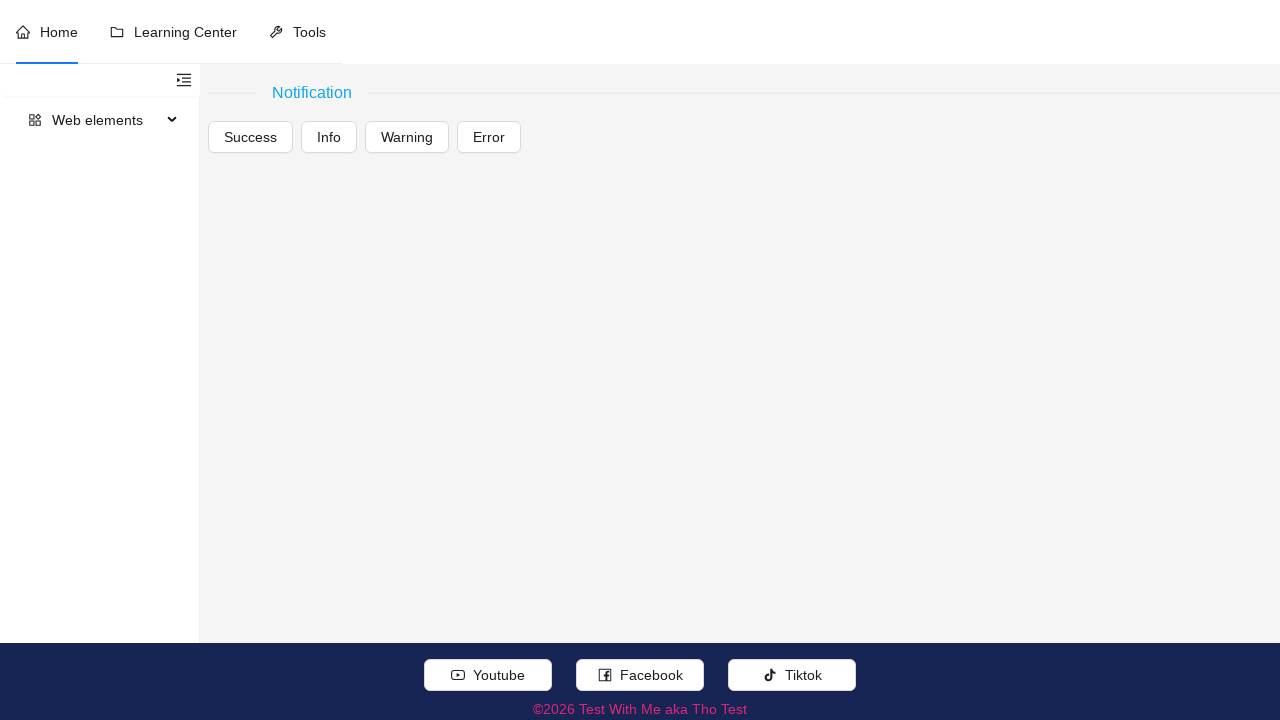

Clicked the Info notification button at (329, 137) on xpath=//div[contains(concat(' ',normalize-space(@class),' '),' ant-space-item ')
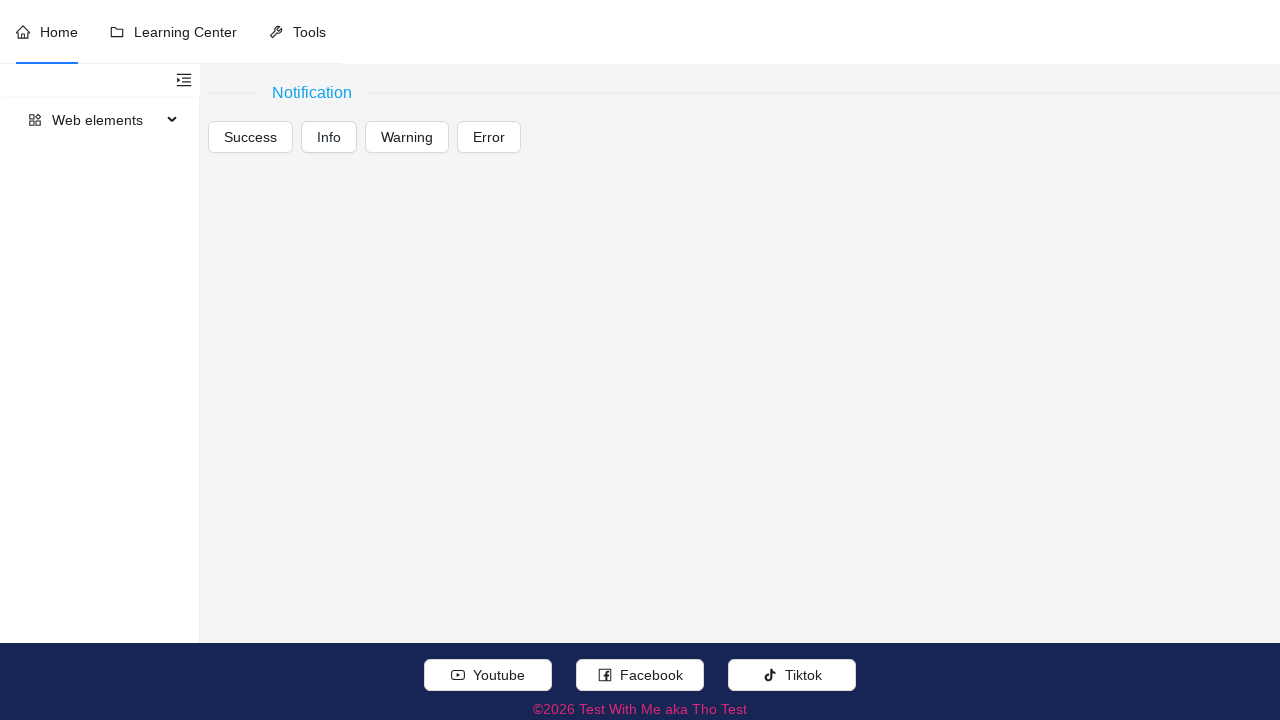

Verified notification message 'You have clicked the INFO button.' appeared
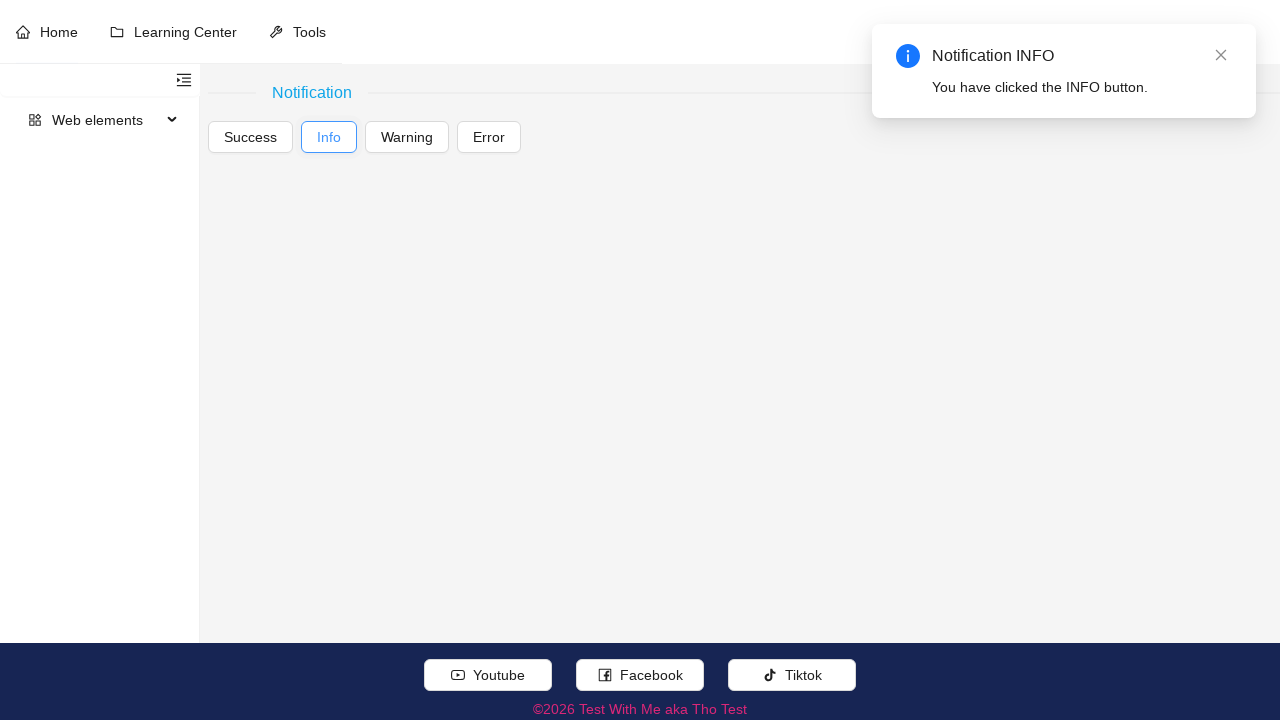

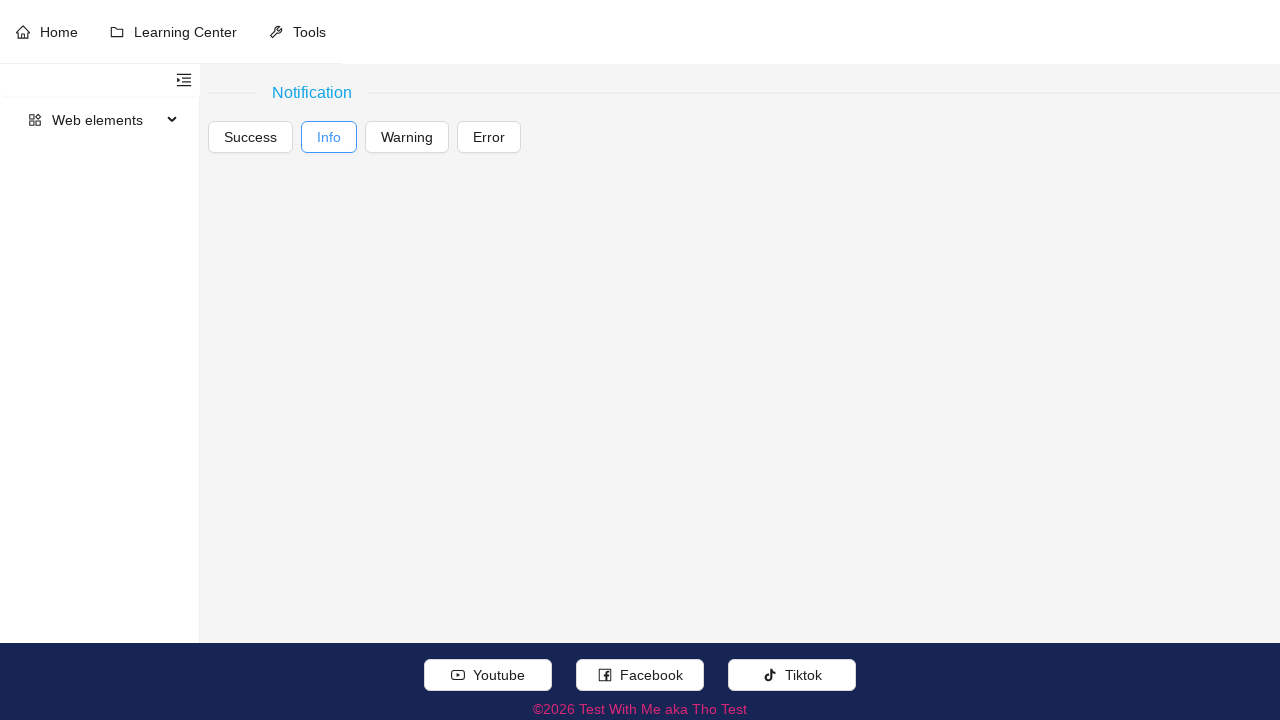